Tests an explicit wait scenario where the script waits for a price element to display "$100", then clicks a book button, calculates a mathematical value based on displayed input, fills in the answer, and submits it.

Starting URL: http://suninjuly.github.io/explicit_wait2.html

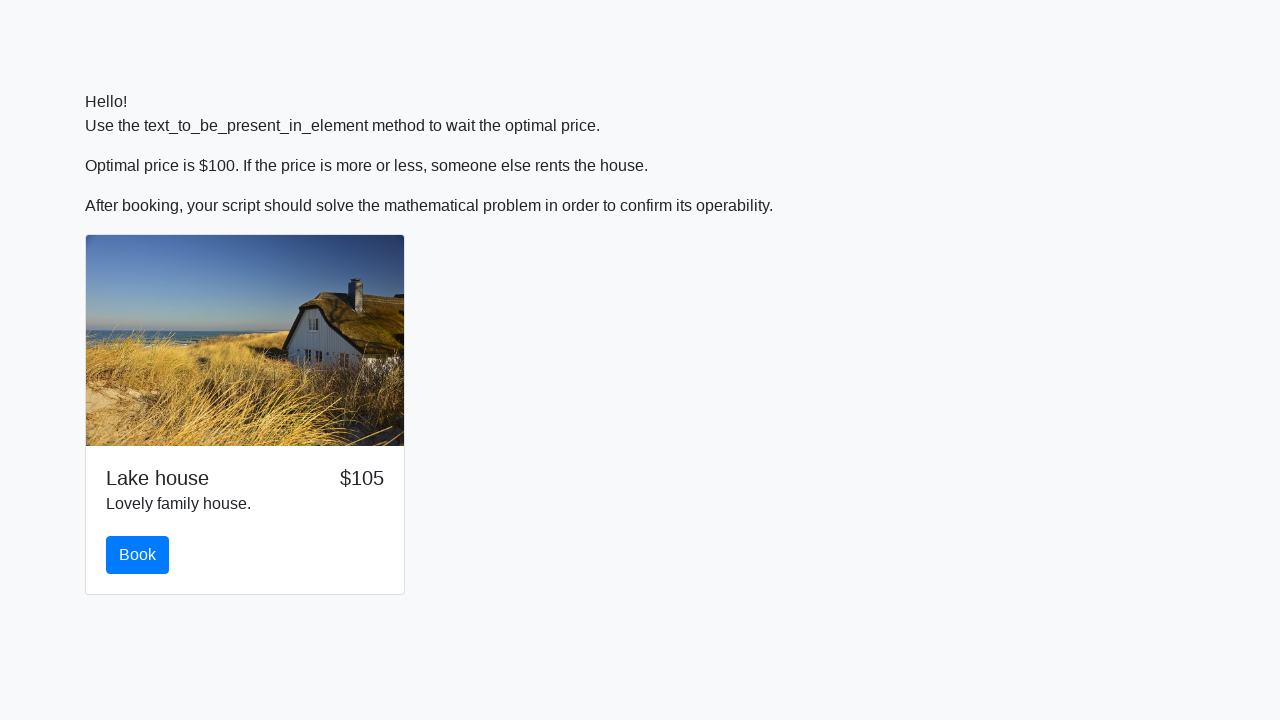

Waited for price element to display '$100'
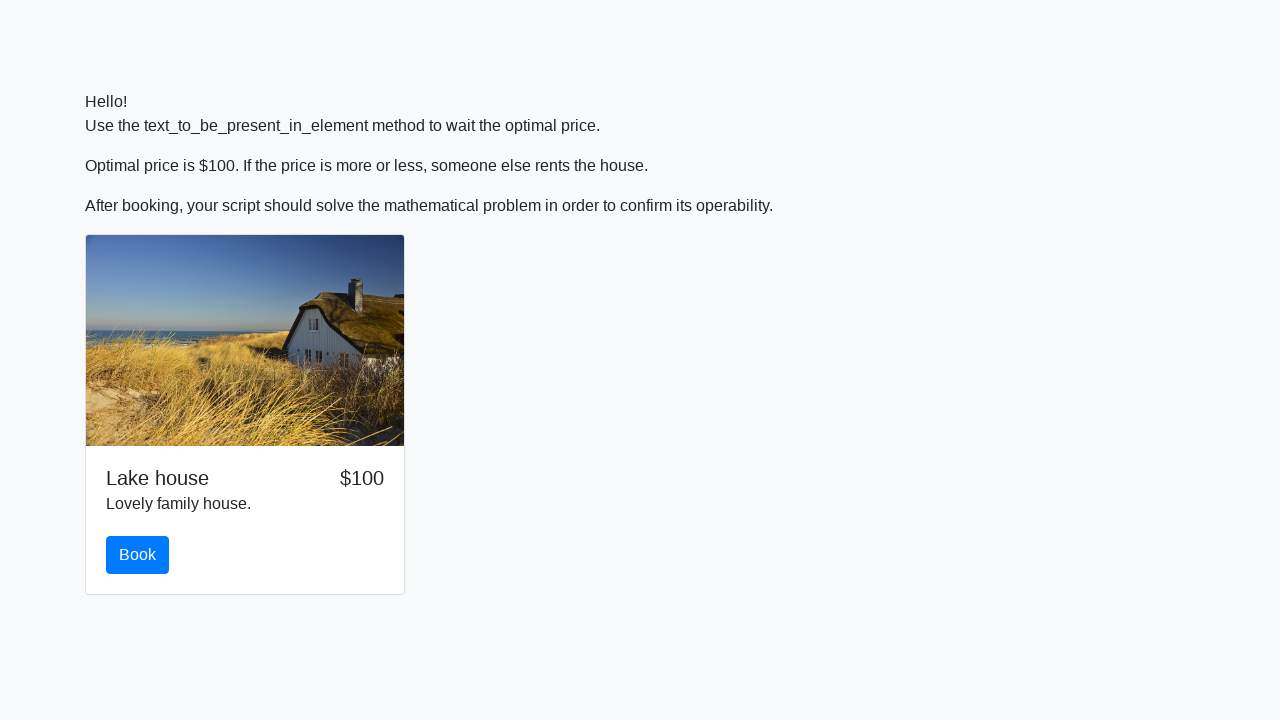

Clicked the book button at (138, 555) on #book
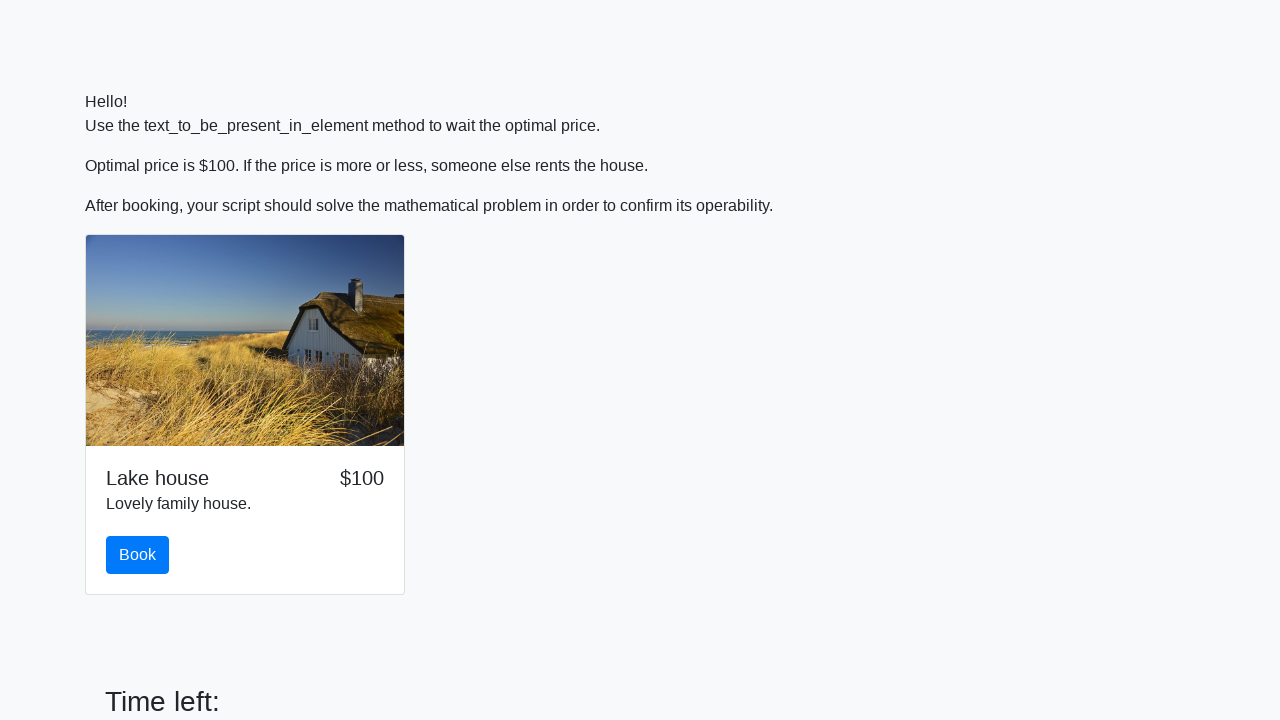

Retrieved input value from the page
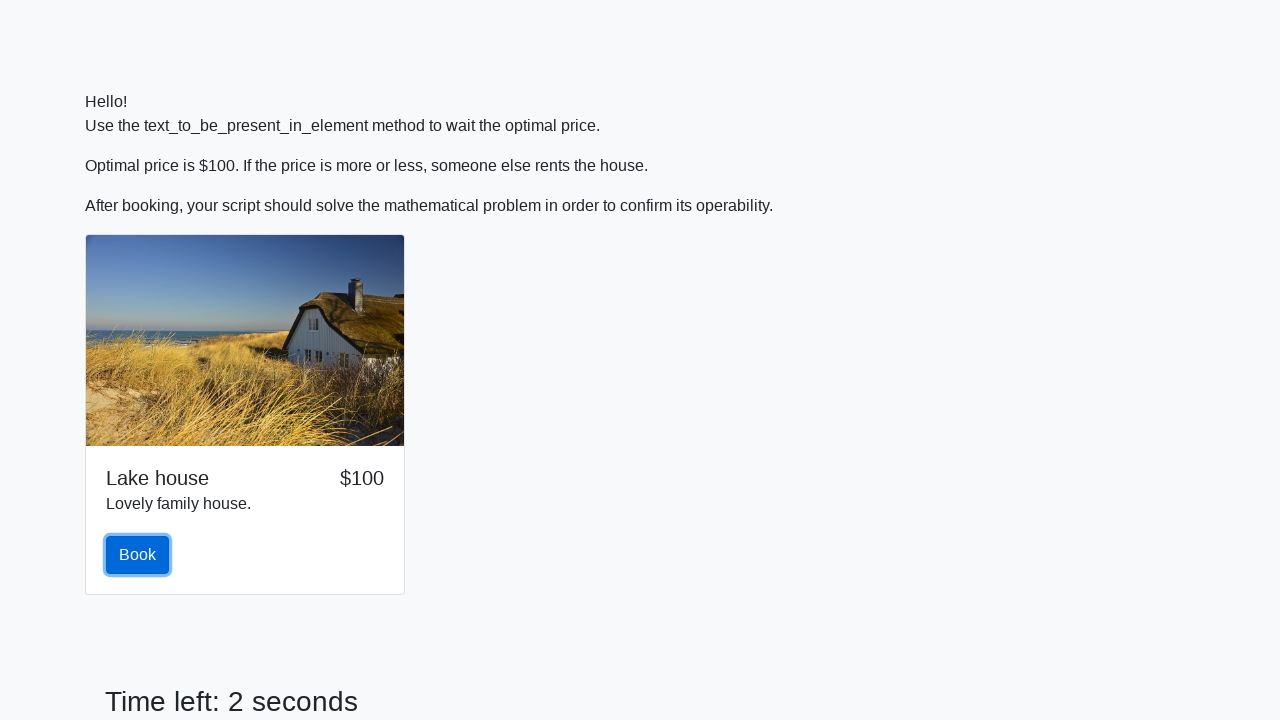

Calculated answer using formula: 0.7958456435145973
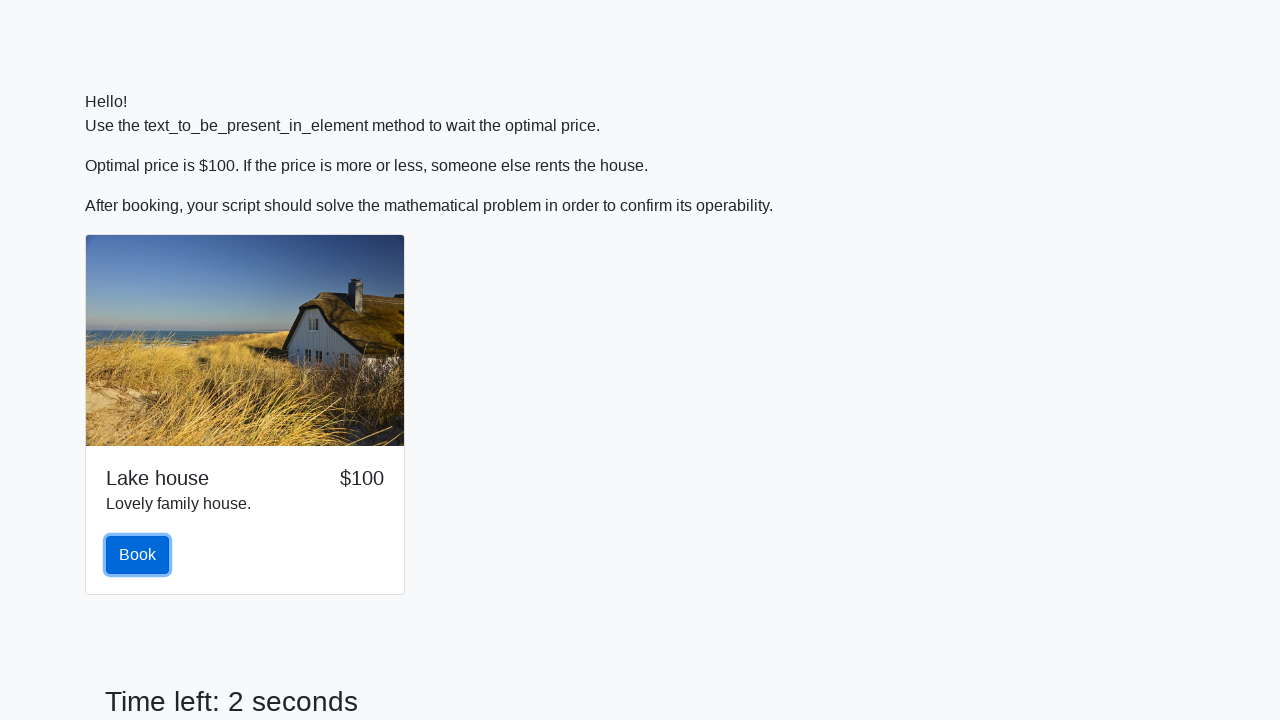

Filled in the answer field on #answer
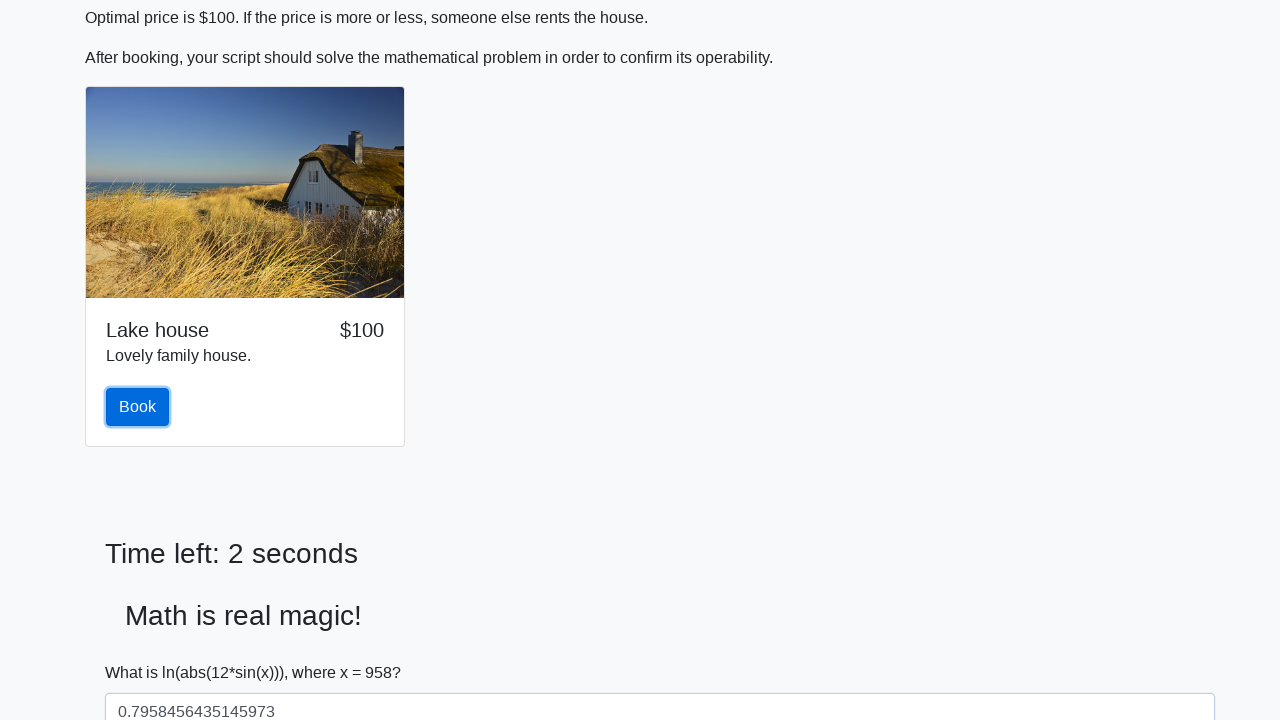

Clicked the solve button at (143, 651) on #solve
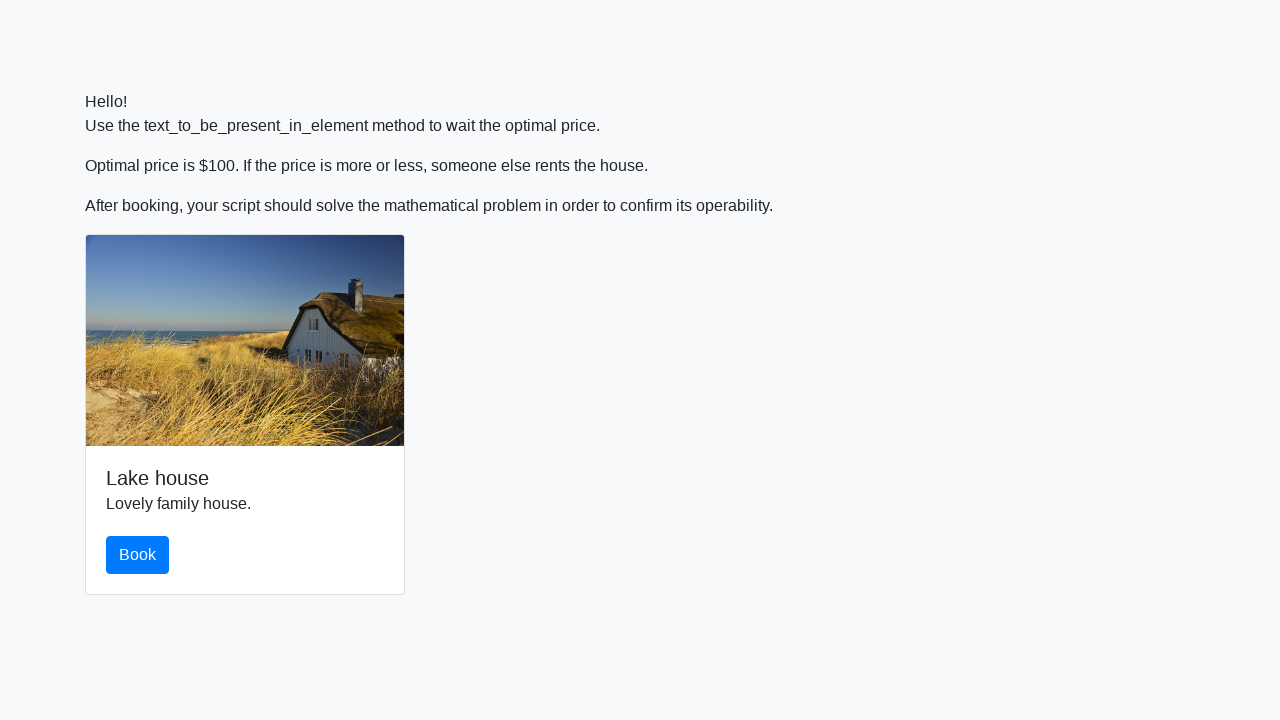

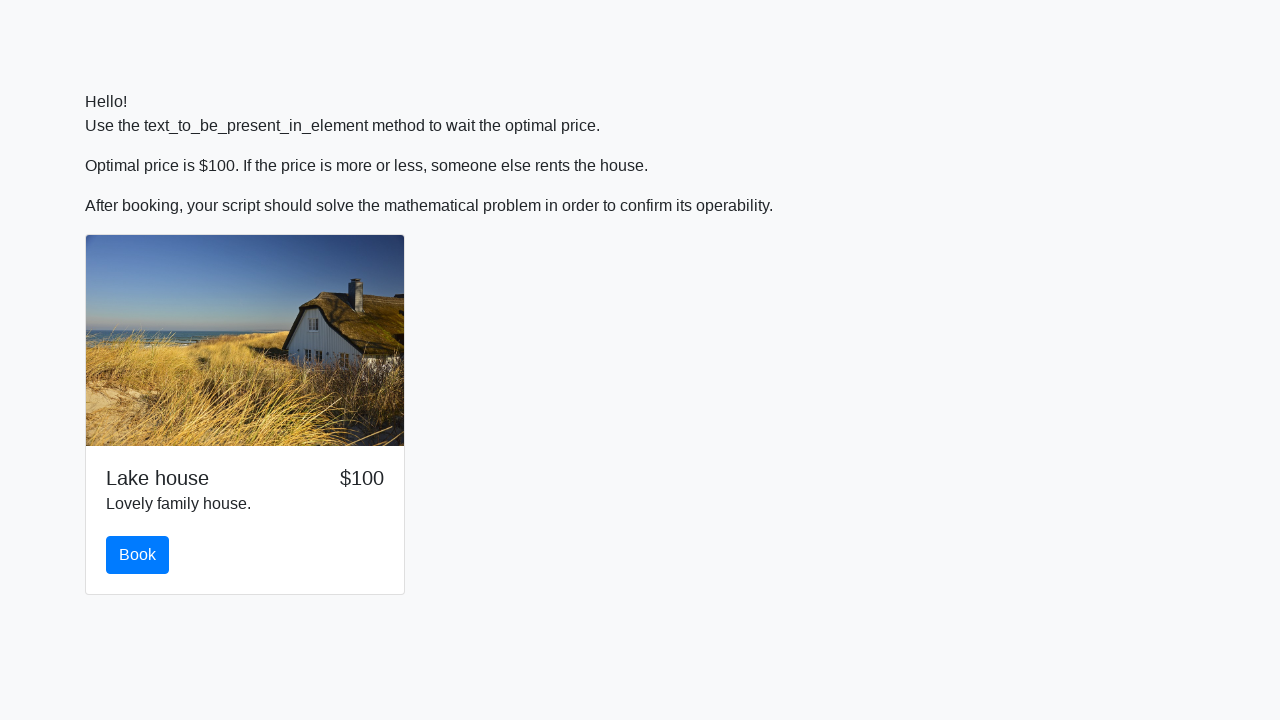